Navigates to an EBSi course page and clicks on the Epilogue tab to view course reviews

Starting URL: https://www.ebsi.co.kr/ebs/lms/lmsx/retrieveSbjtDtl.ebs?courseId=S20240000899

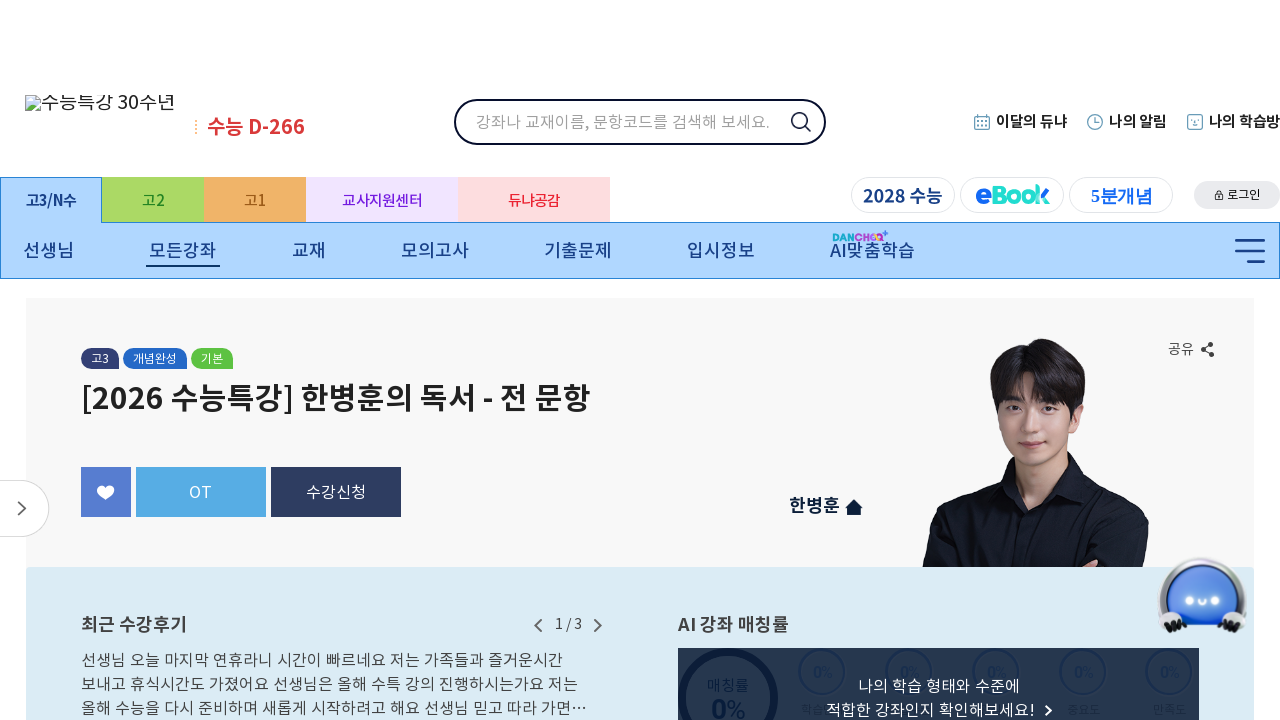

Navigated to EBSi course detail page
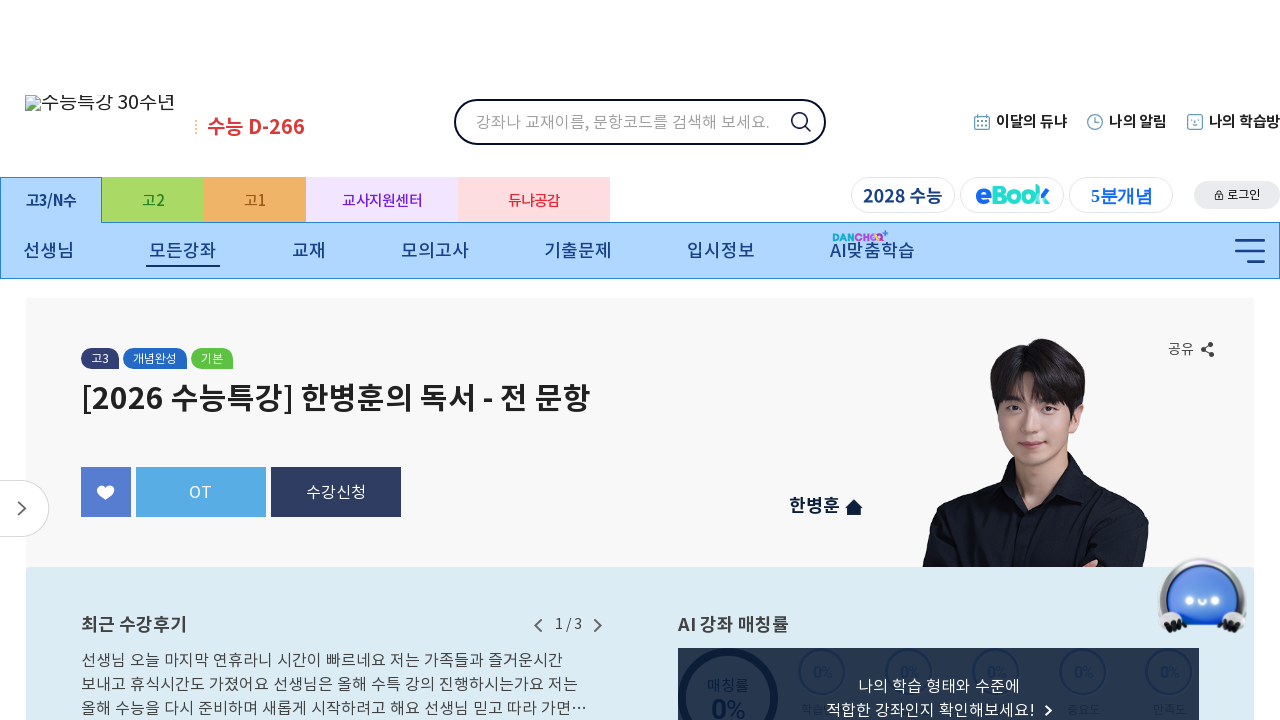

Clicked on the Epilogue tab
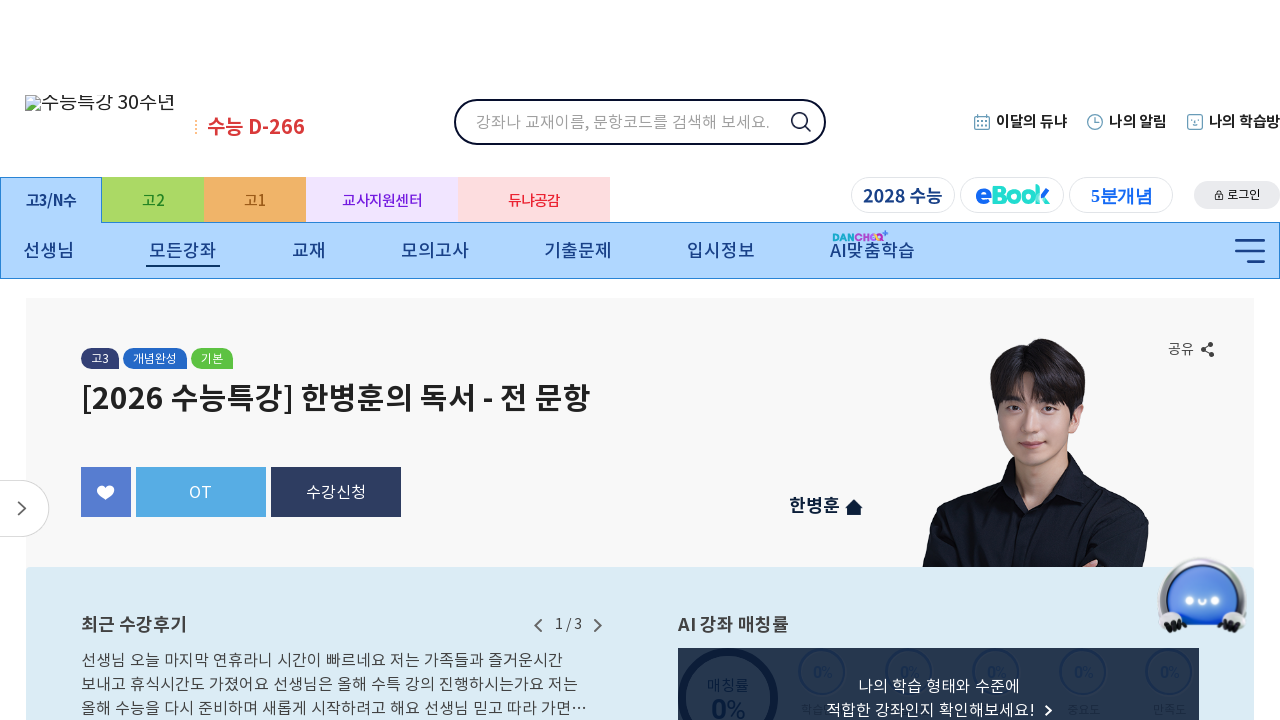

Waited for Epilogue content to load
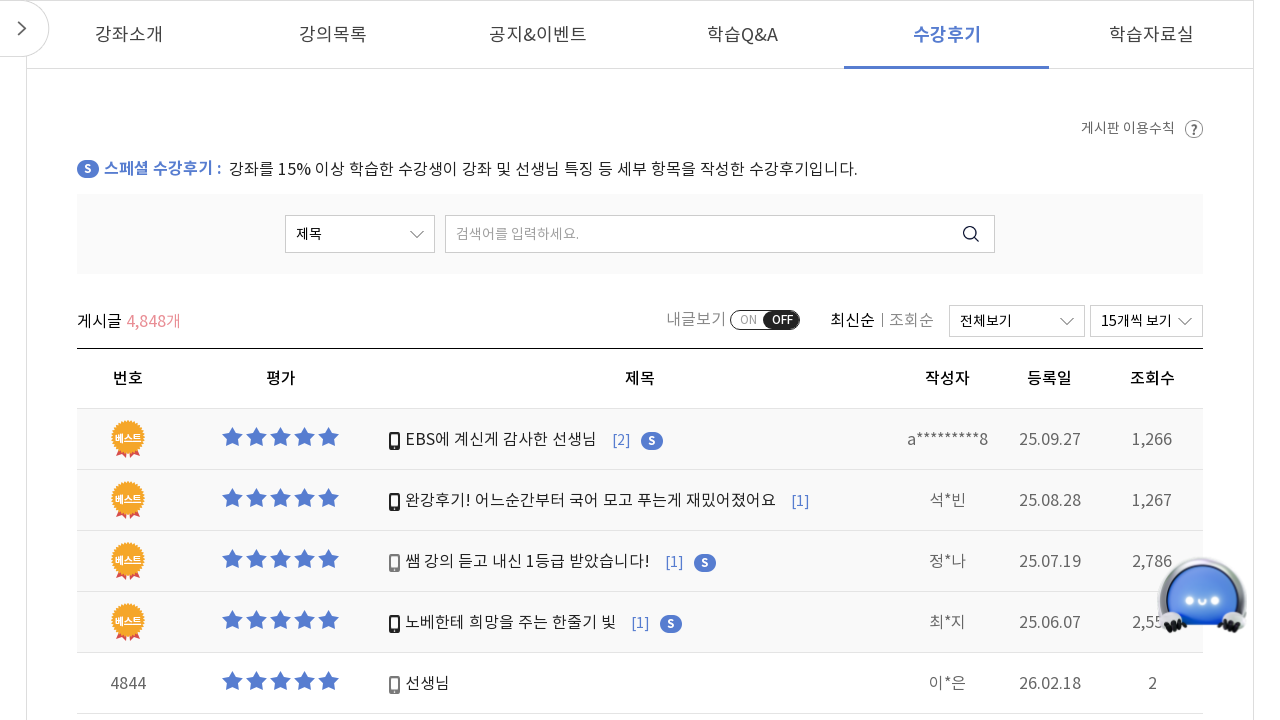

Verified that the review count element is visible
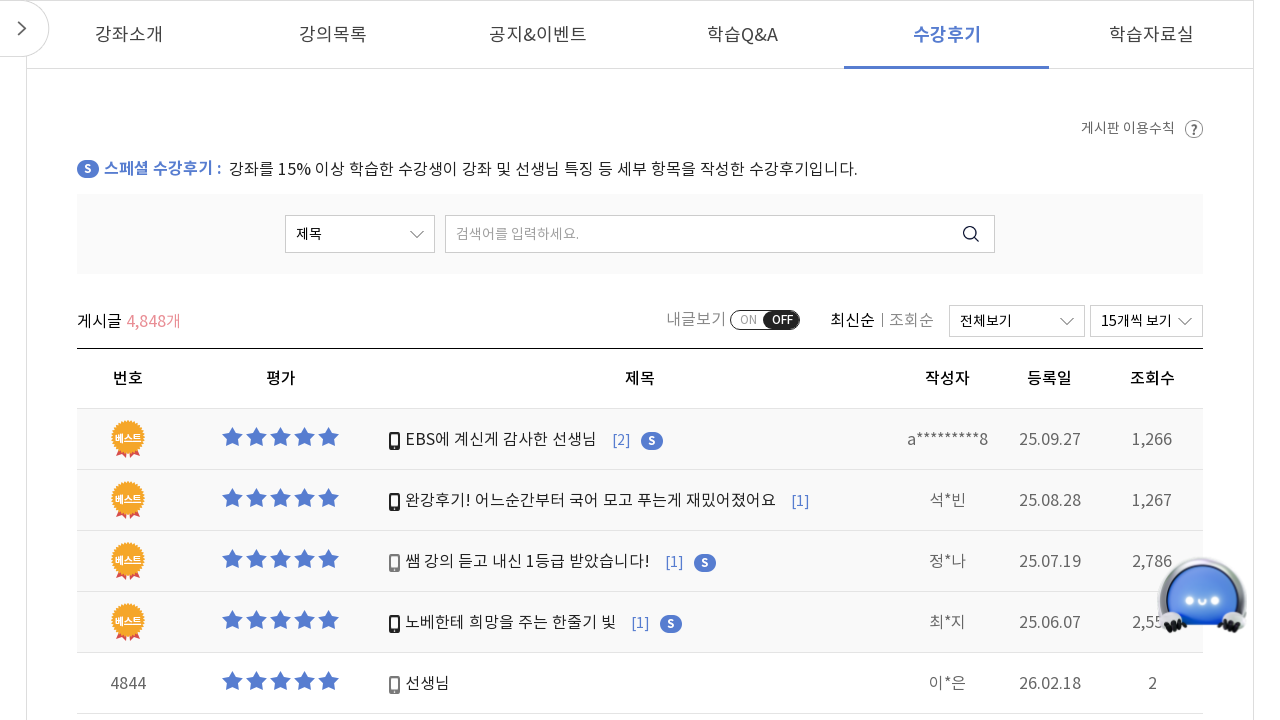

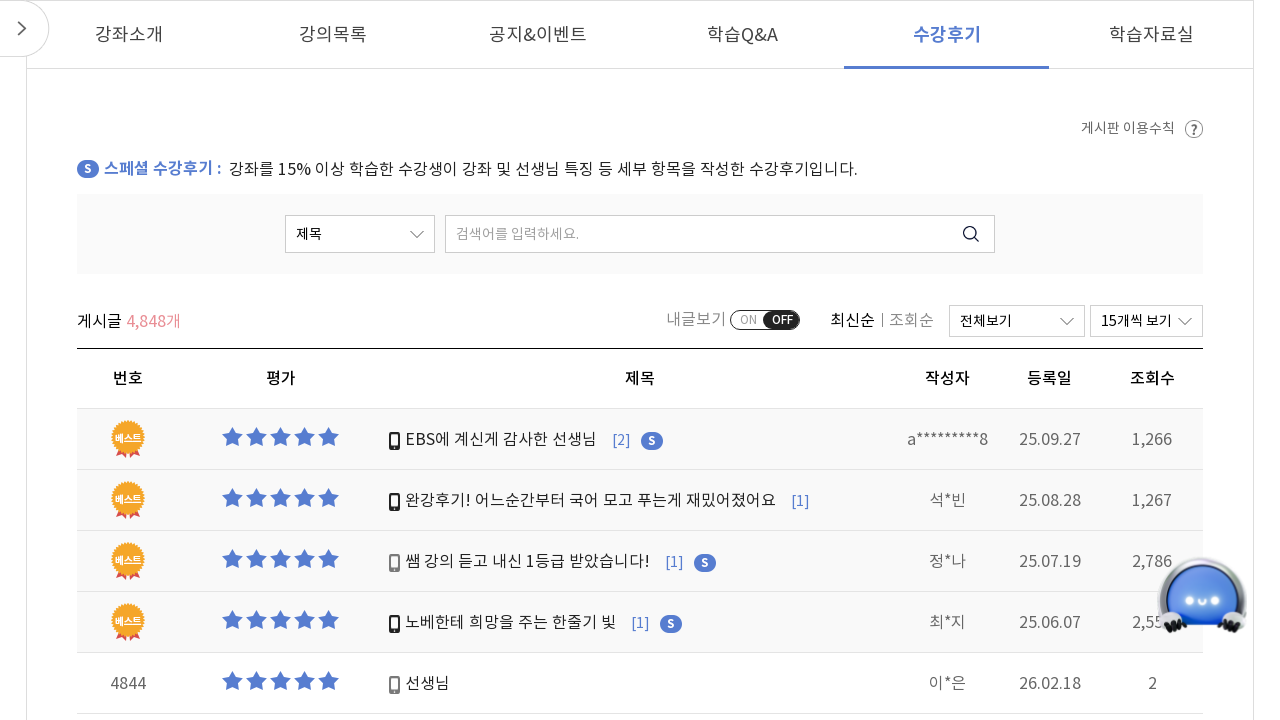